Tests the jQuery UI resizable component by dragging the resize handle to increase the element's size by 400 pixels in both dimensions

Starting URL: https://jqueryui.com/resources/demos/resizable/default.html

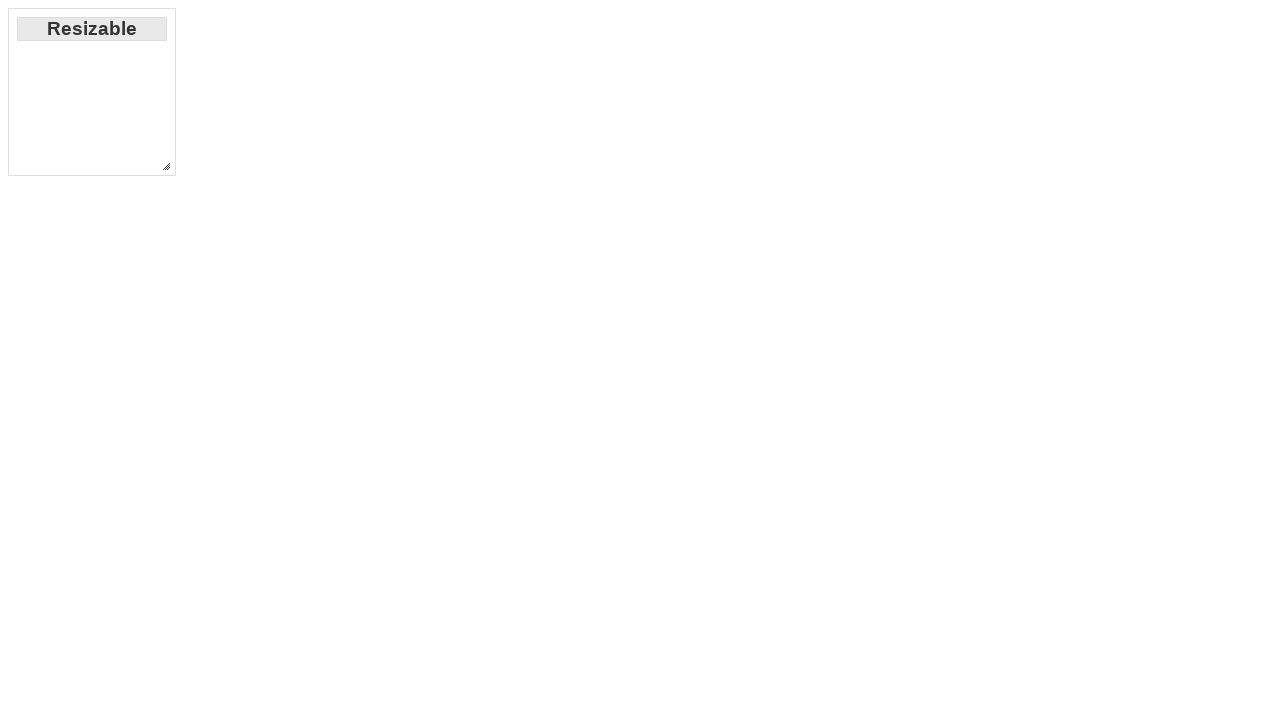

Navigated to jQuery UI resizable demo page
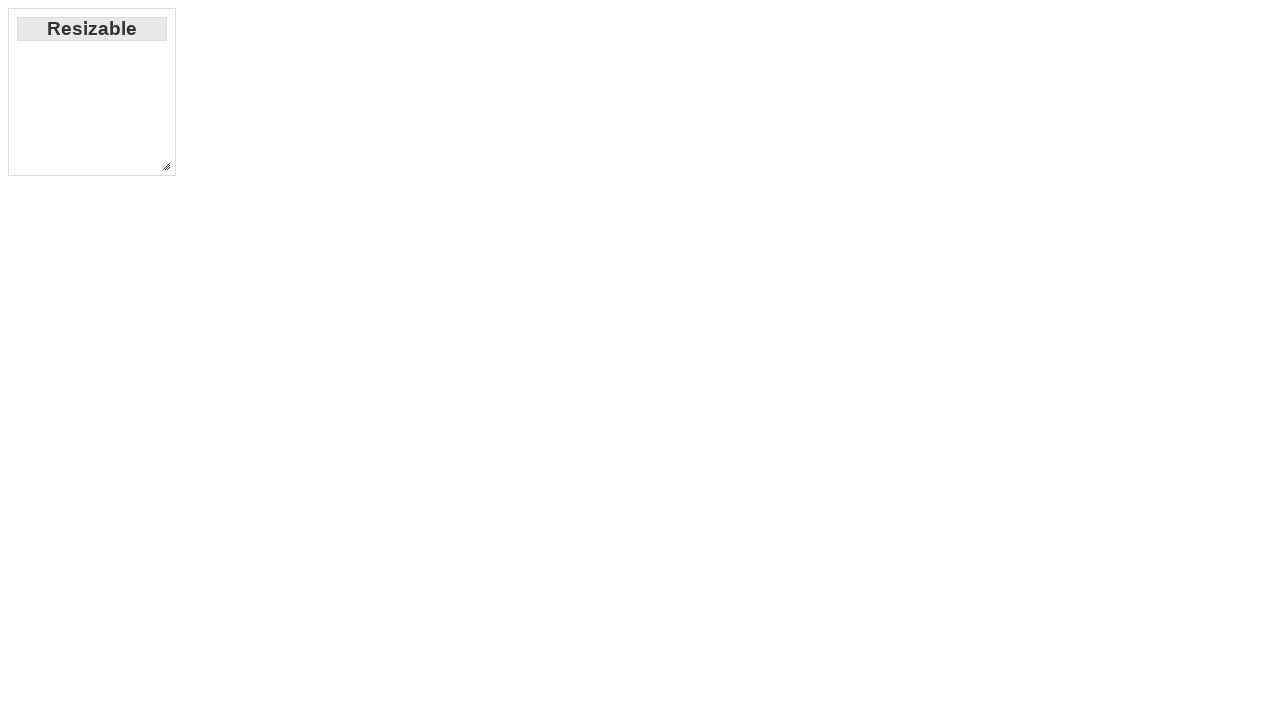

Located the resizable handle element
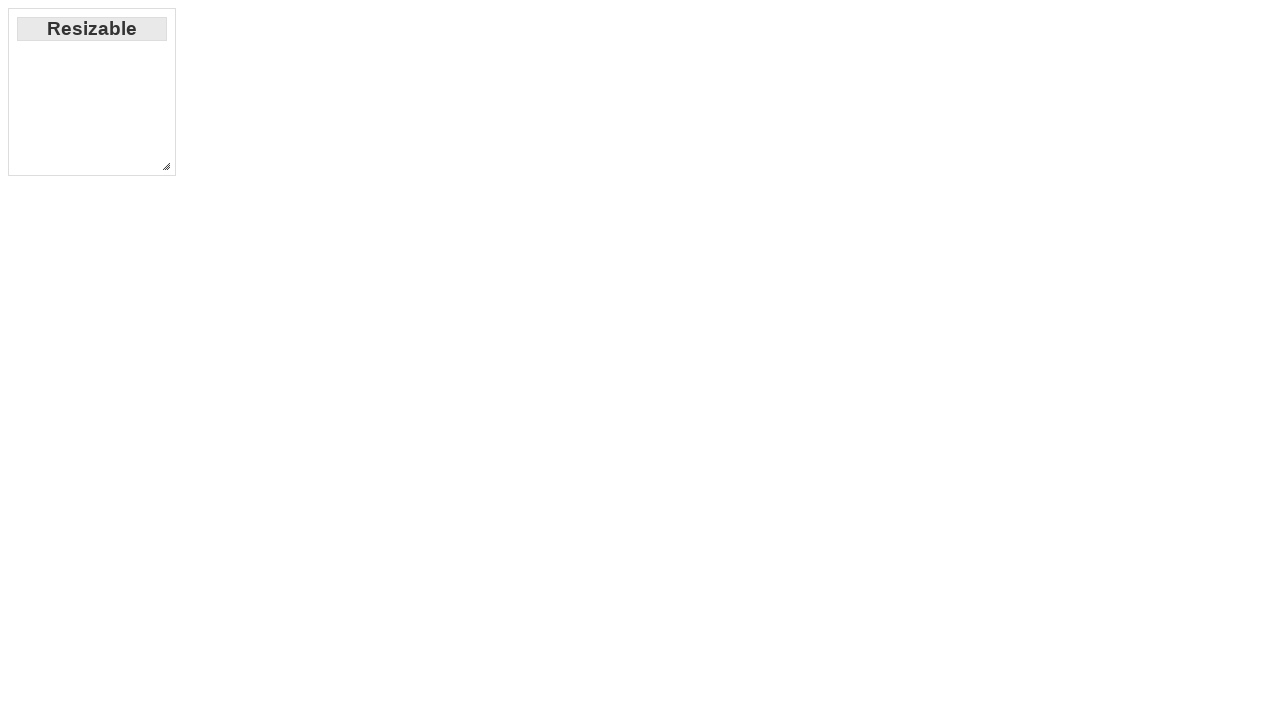

Retrieved bounding box coordinates of the resize handle
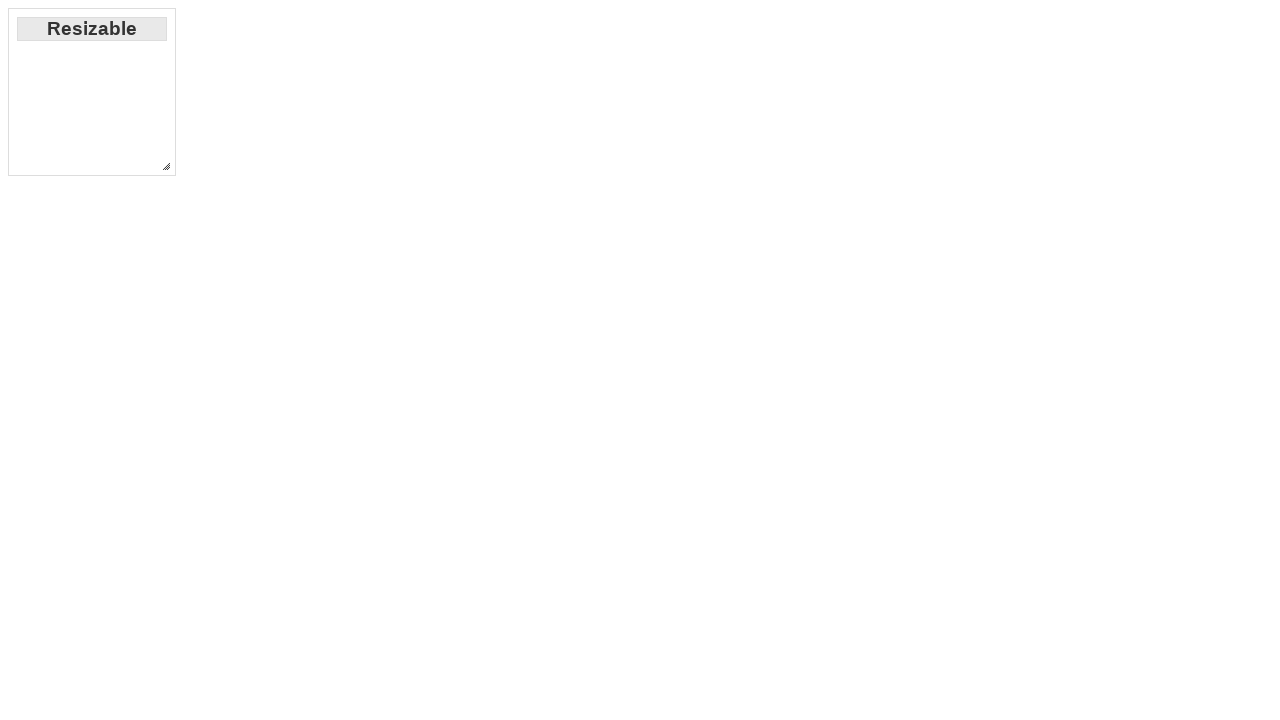

Moved mouse to the center of the resize handle at (166, 166)
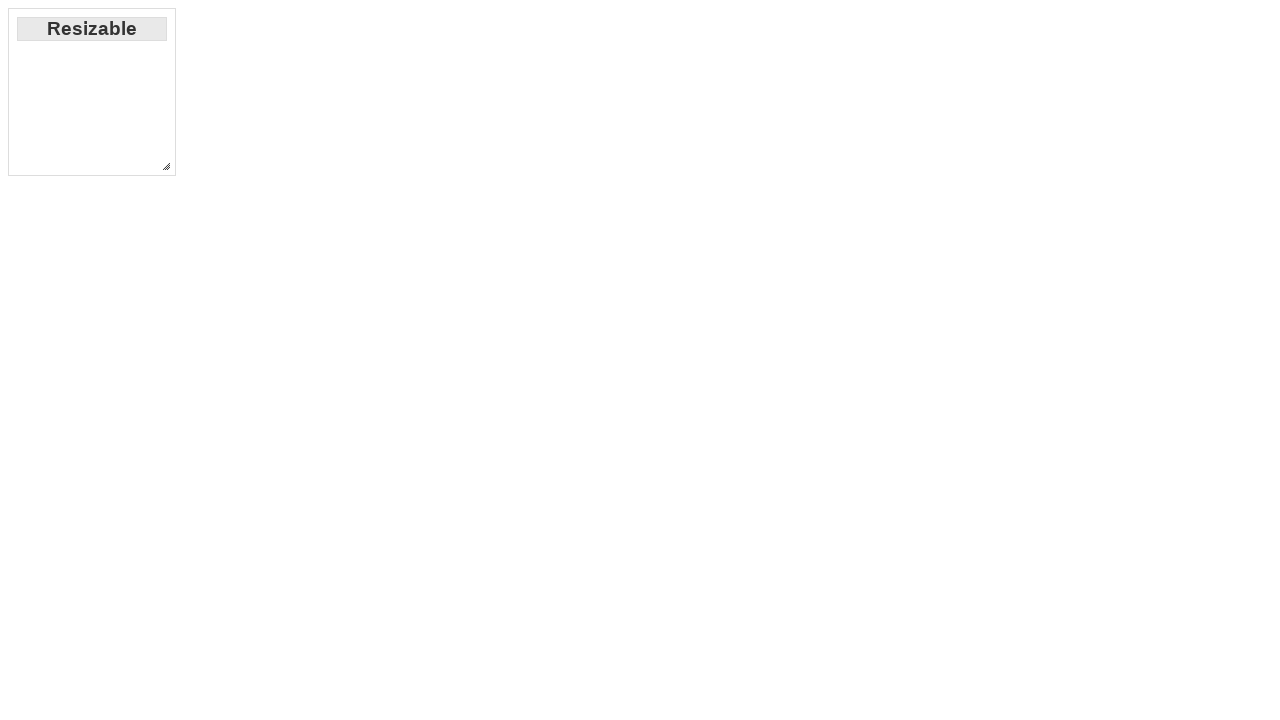

Pressed down the mouse button on the resize handle at (166, 166)
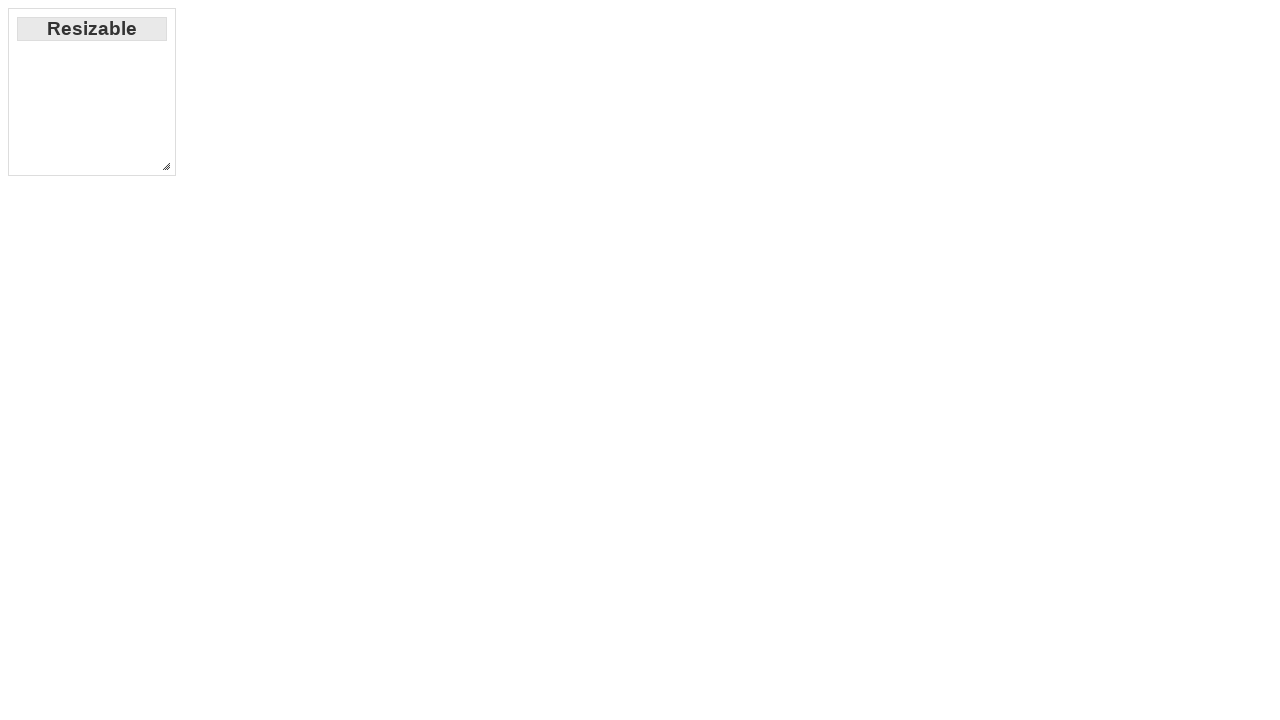

Dragged the resize handle 400 pixels right and 400 pixels down at (566, 566)
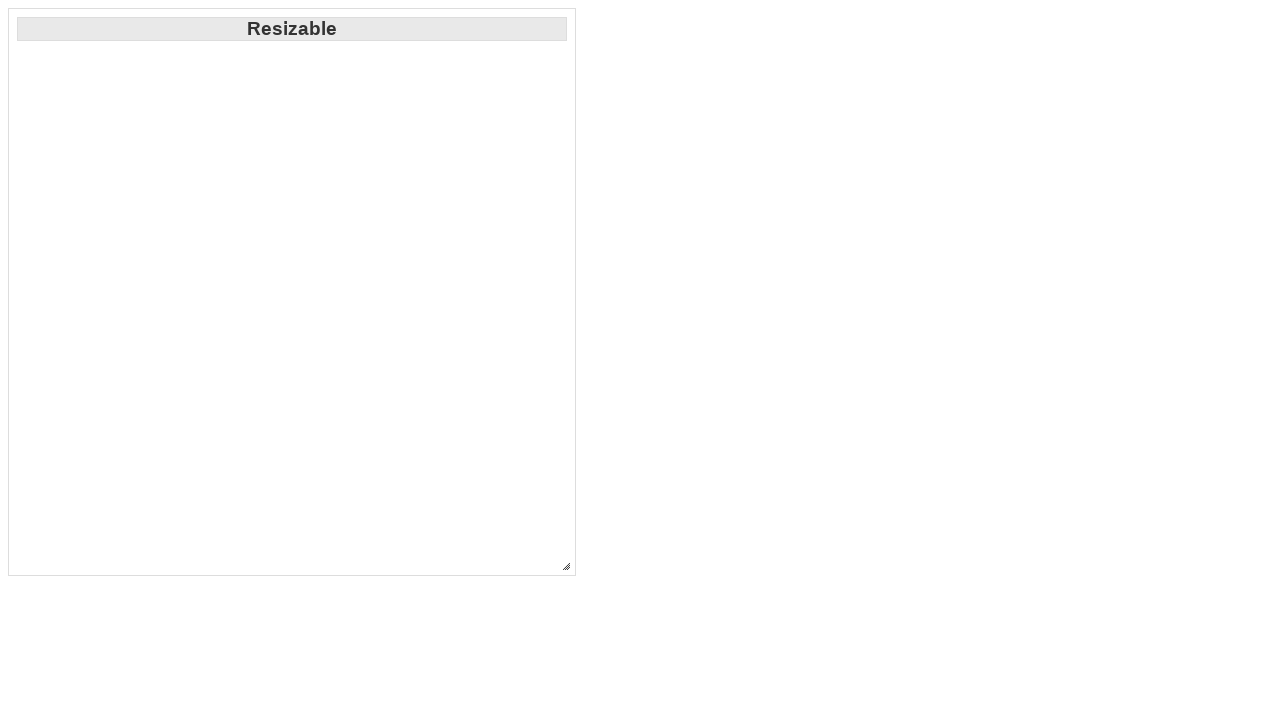

Released the mouse button to complete the resize operation at (566, 566)
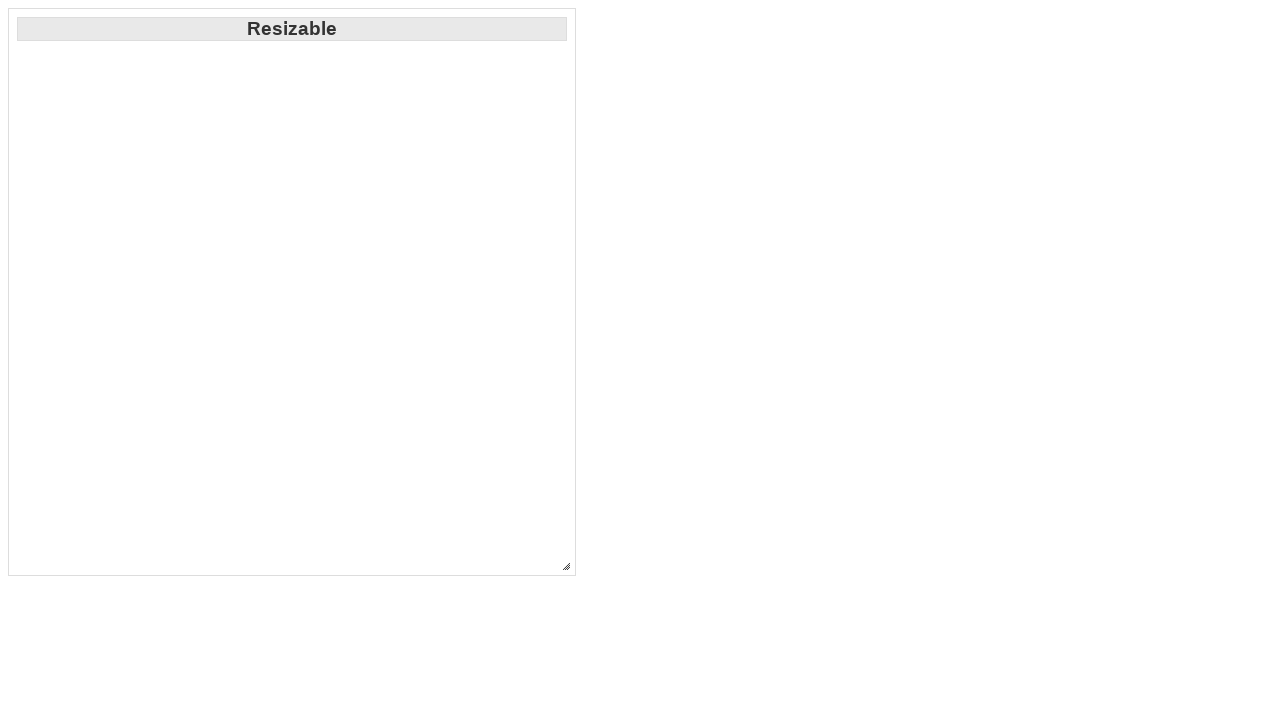

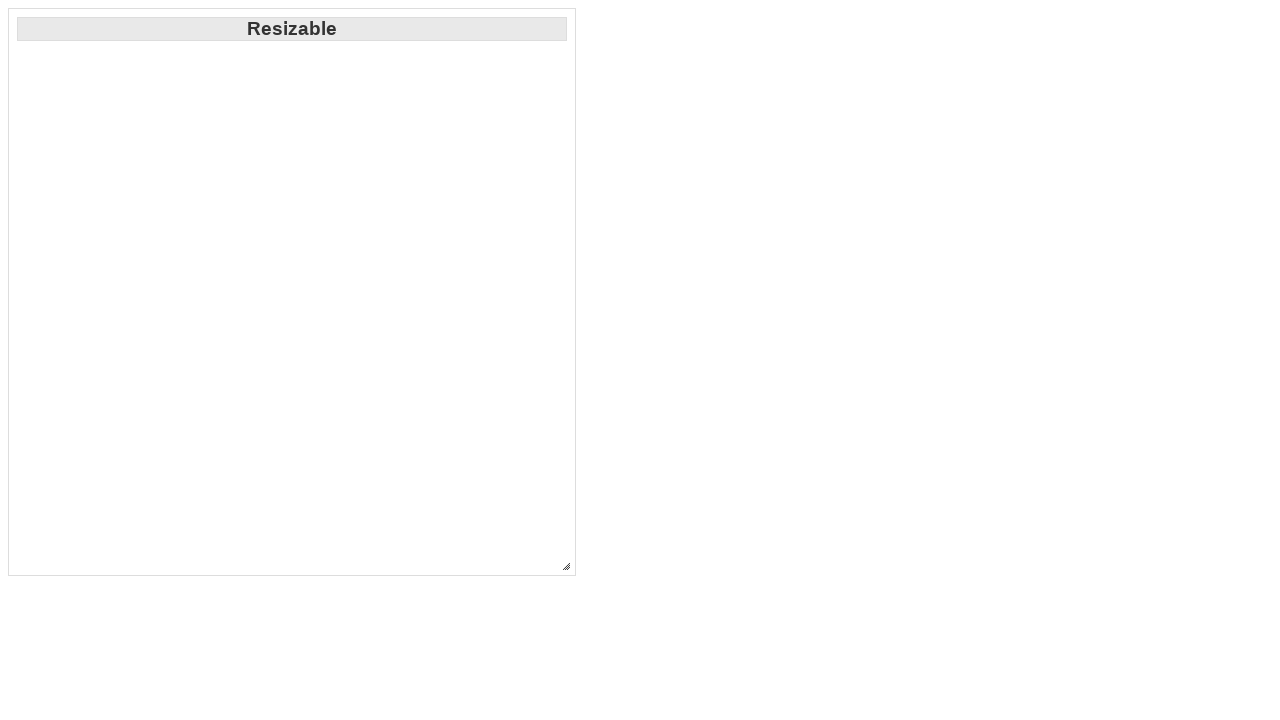